Tests window handling by opening a link in a new window and switching between windows

Starting URL: https://www.eurointegration.com.ua/

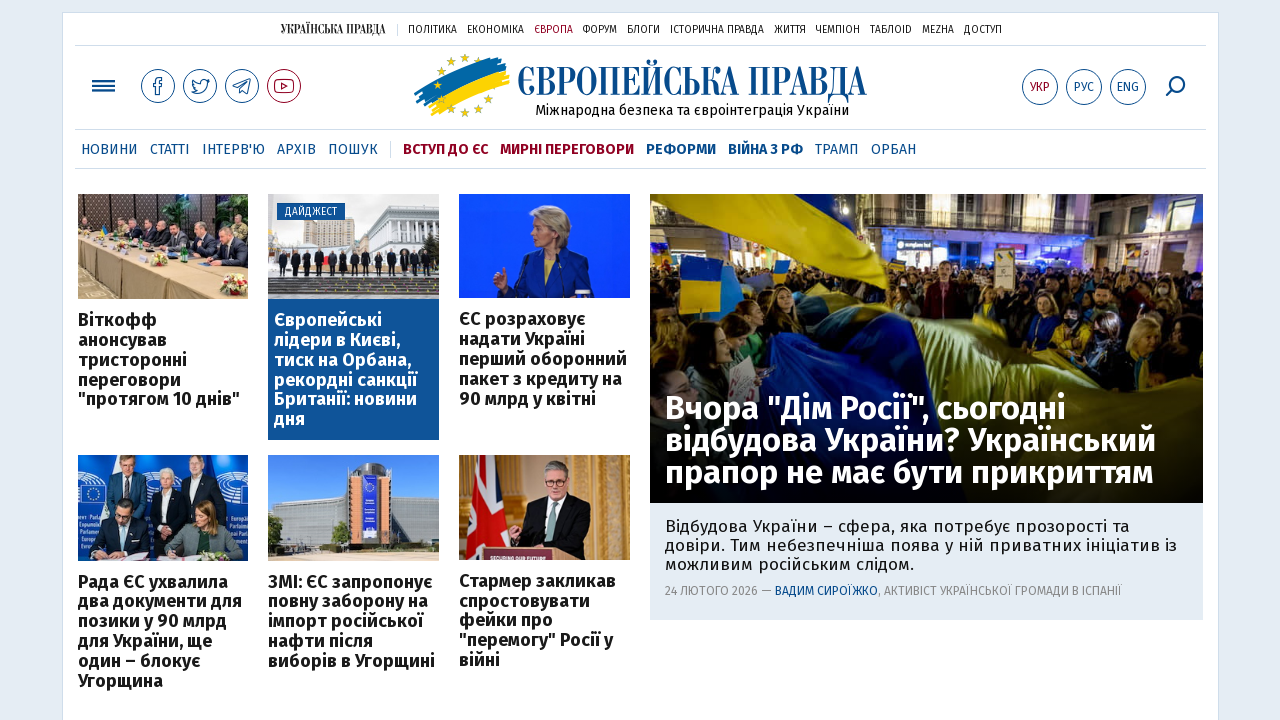

Clicked link that opens new window at (200, 86) on body > header > div > div.header__content > div.layout__inner_head > div.top_all
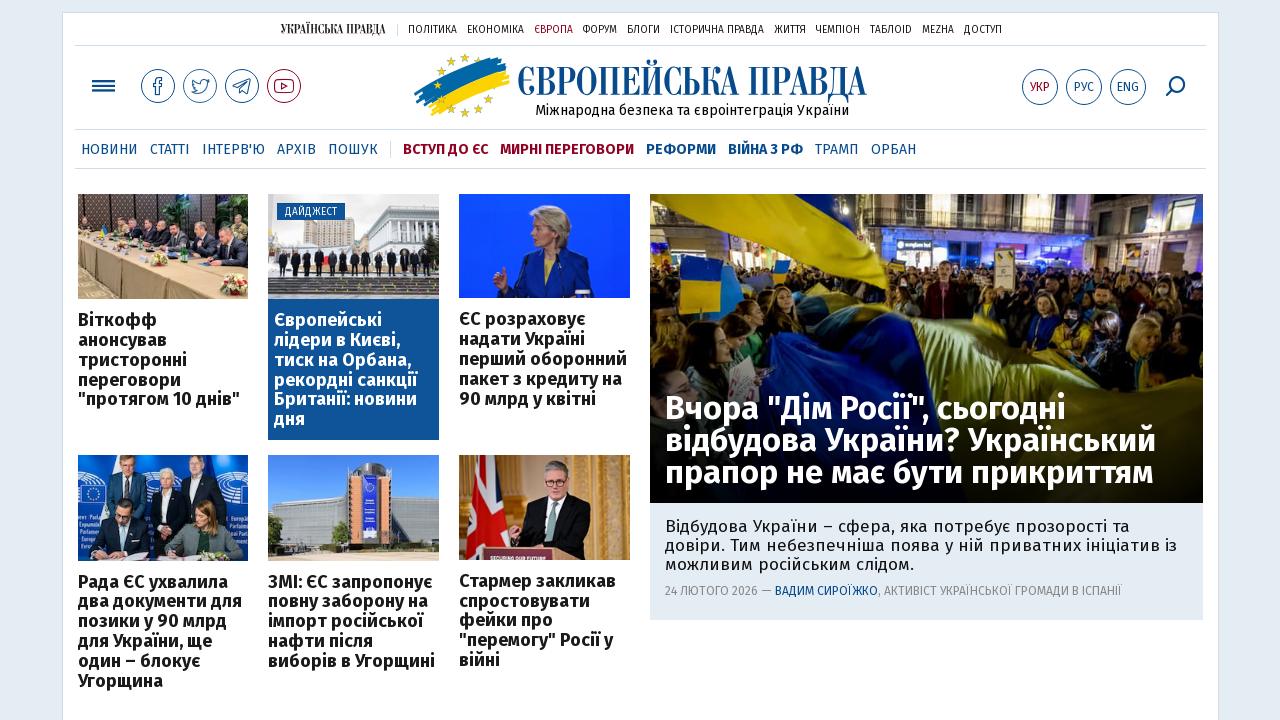

New window popup captured
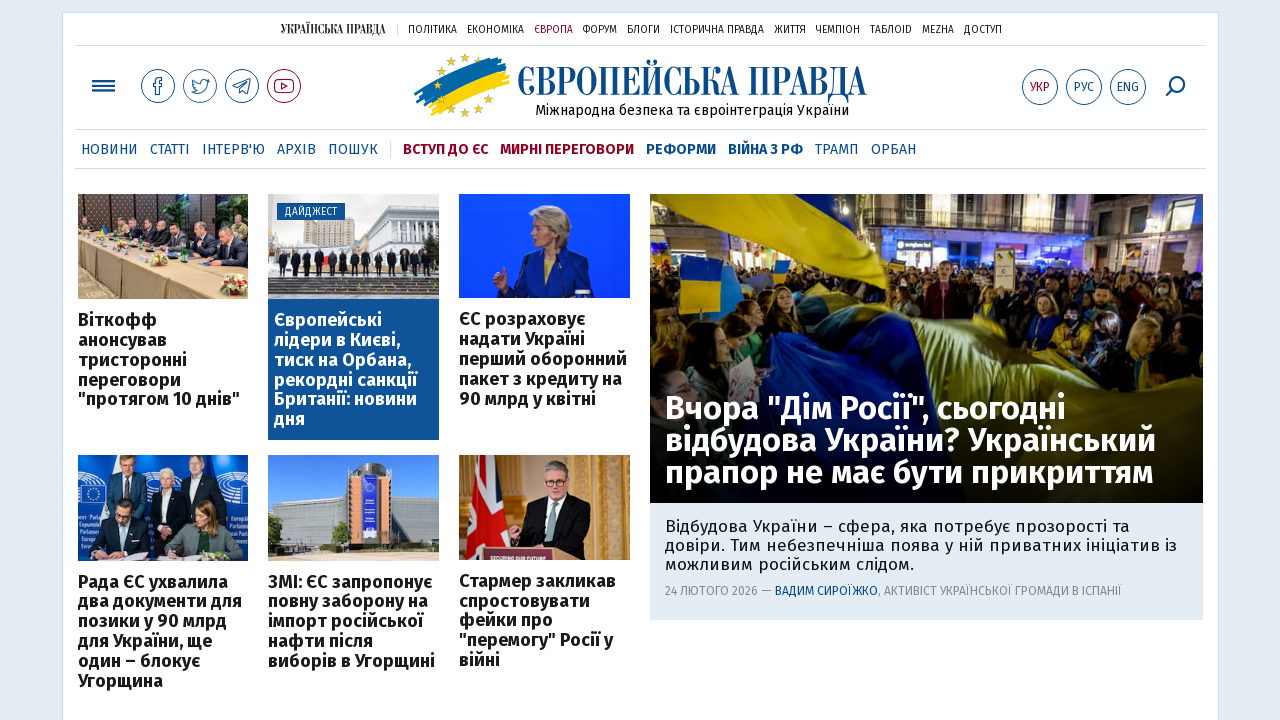

Verified footer element exists in original window
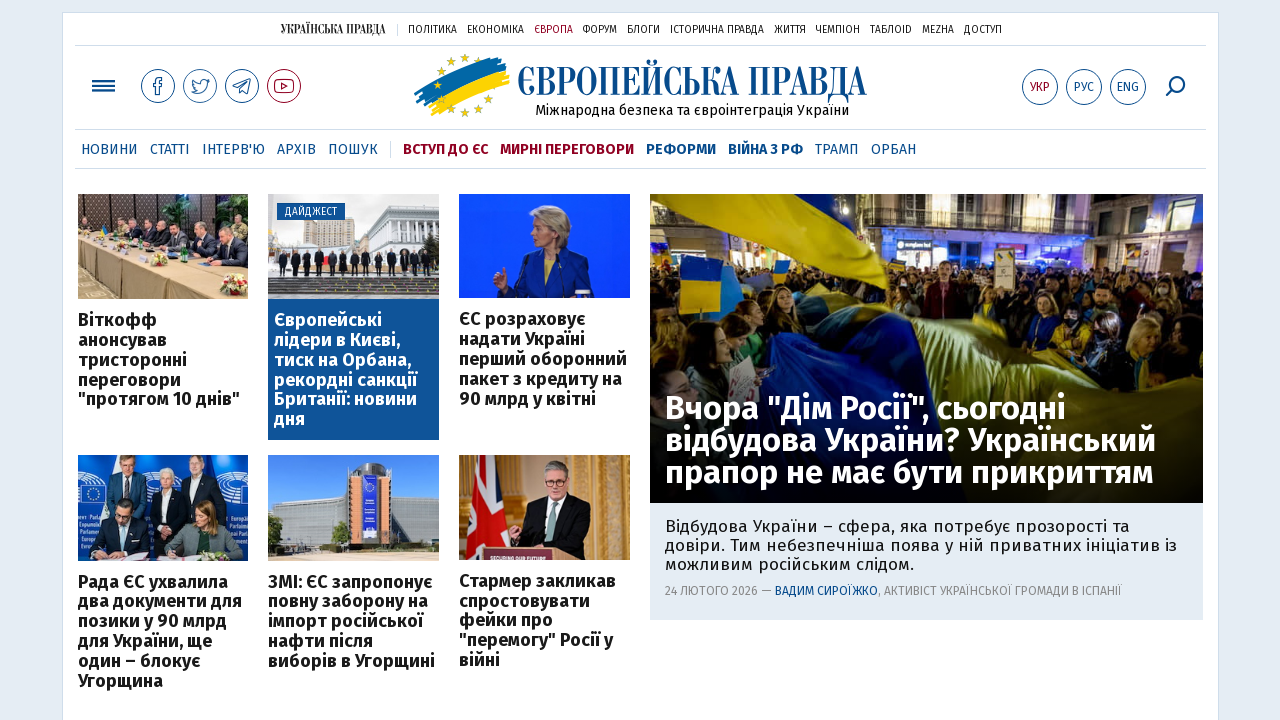

New window finished loading
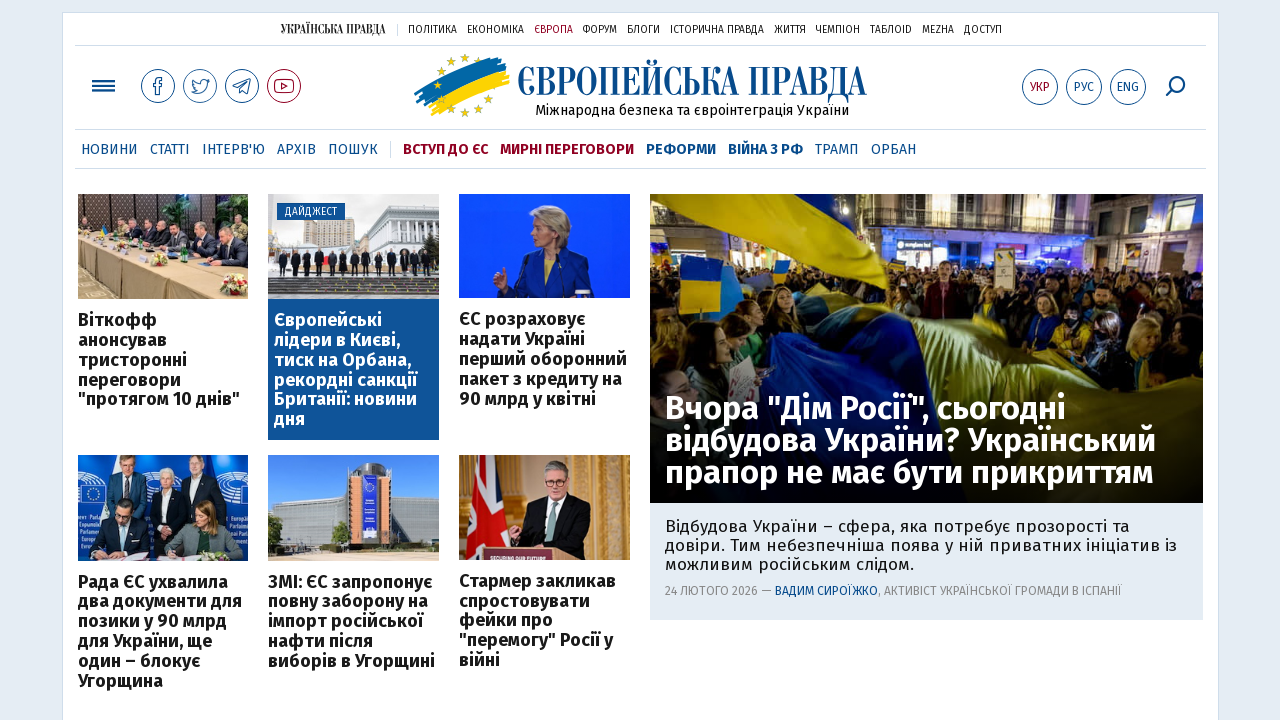

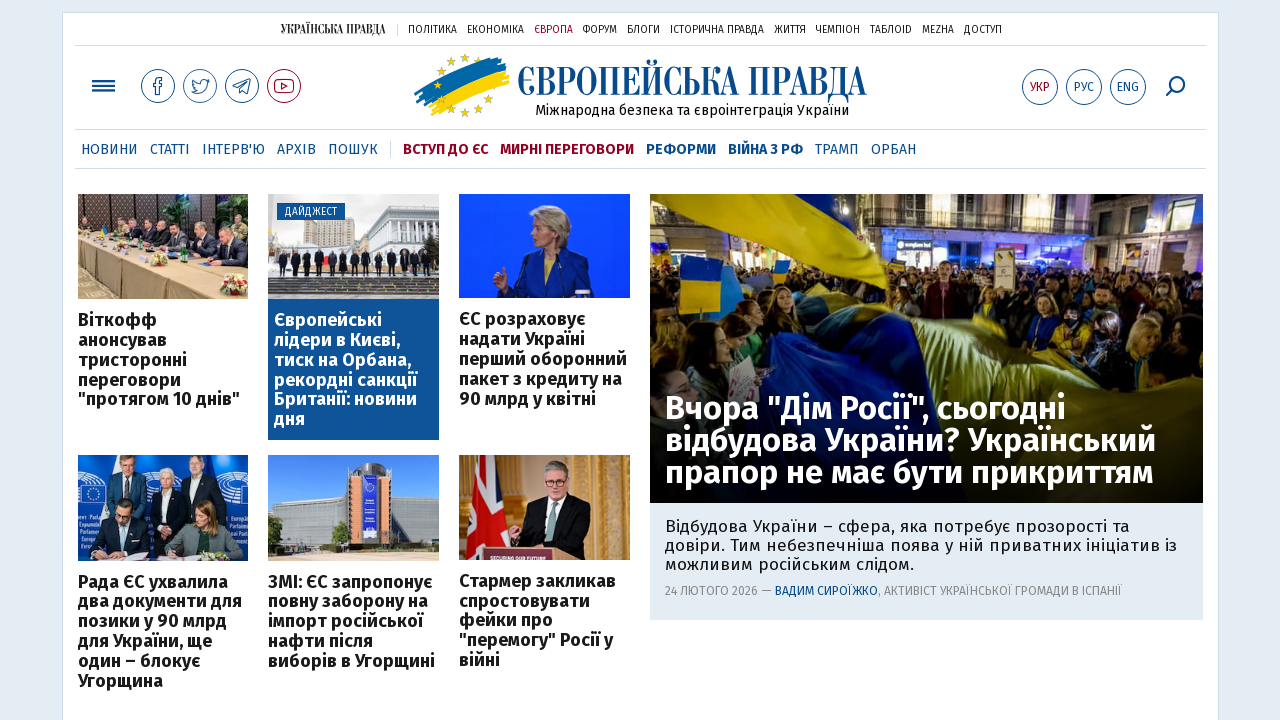